Tests waiting for element to be clickable before clicking color change button

Starting URL: https://demoqa.com/dynamic-properties

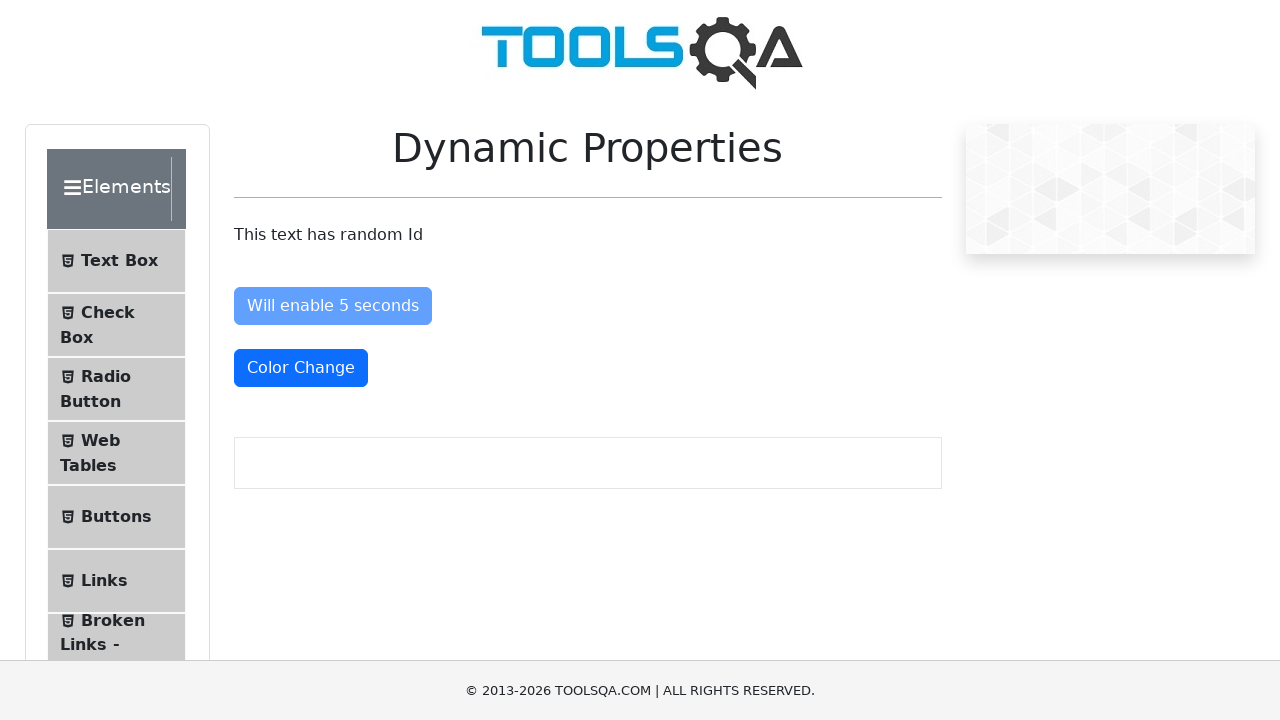

Waited for color change button to become visible (30 second timeout)
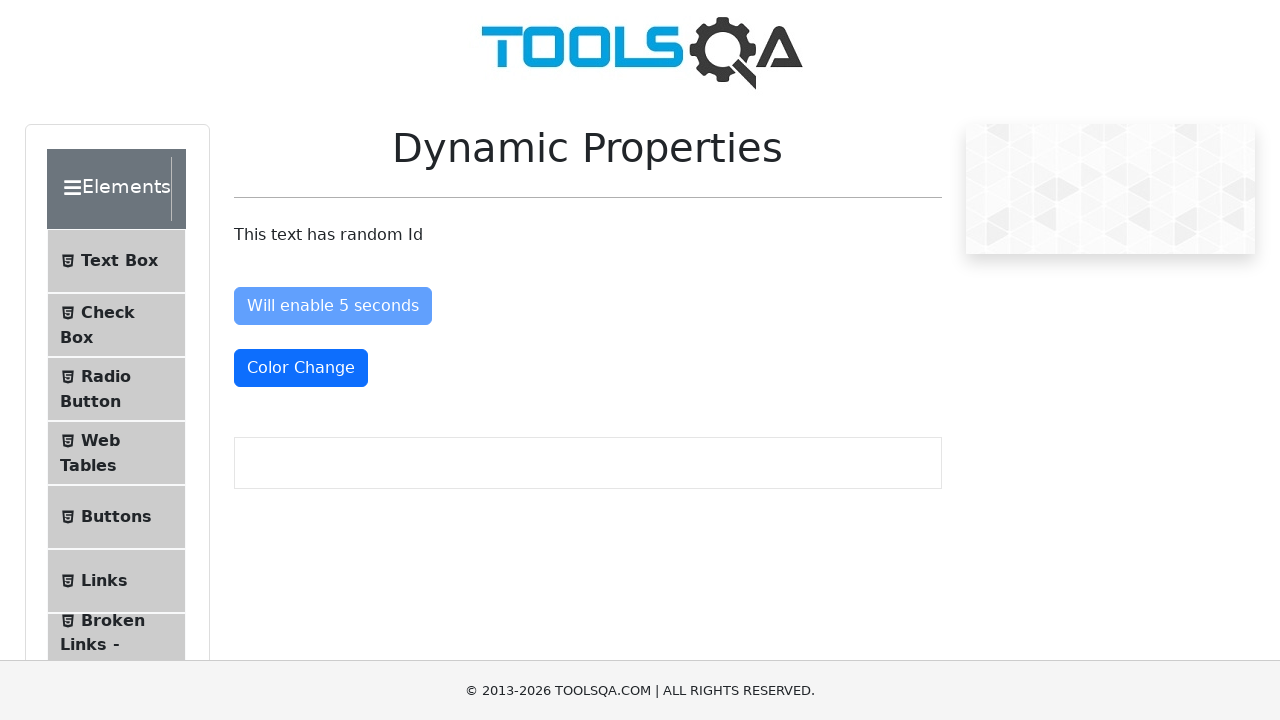

Clicked the color change button at (301, 368) on button#colorChange
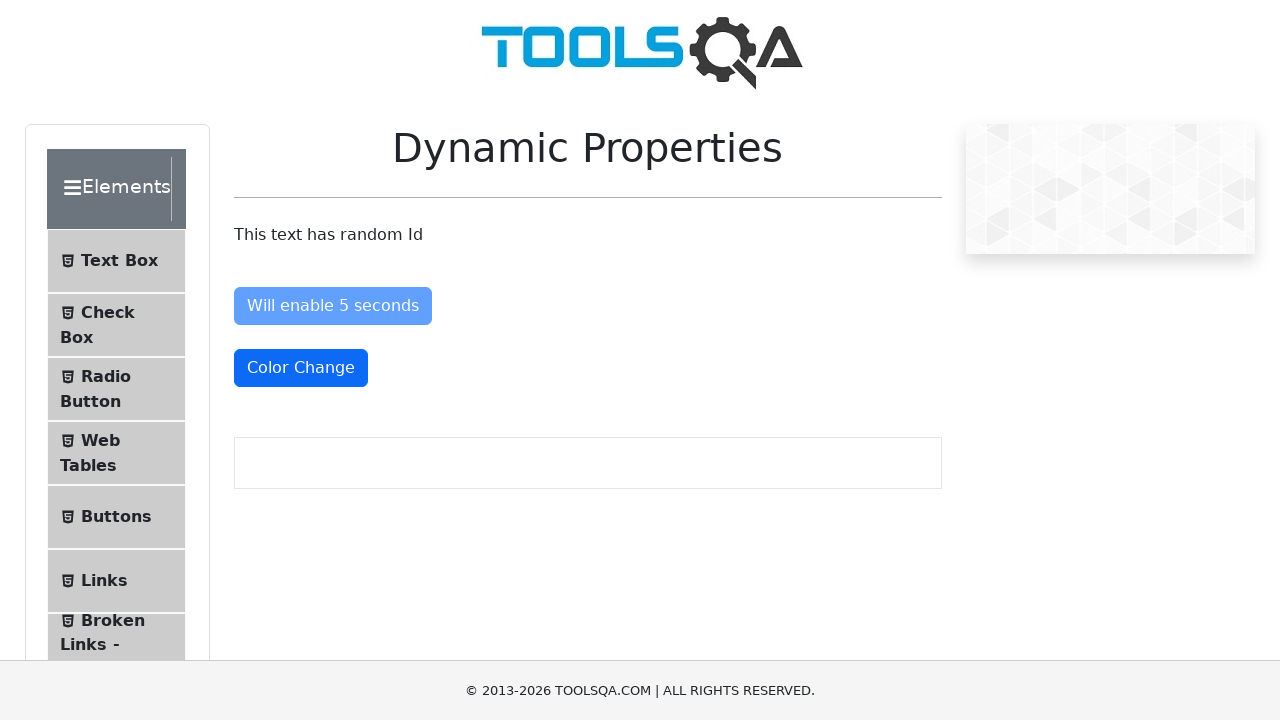

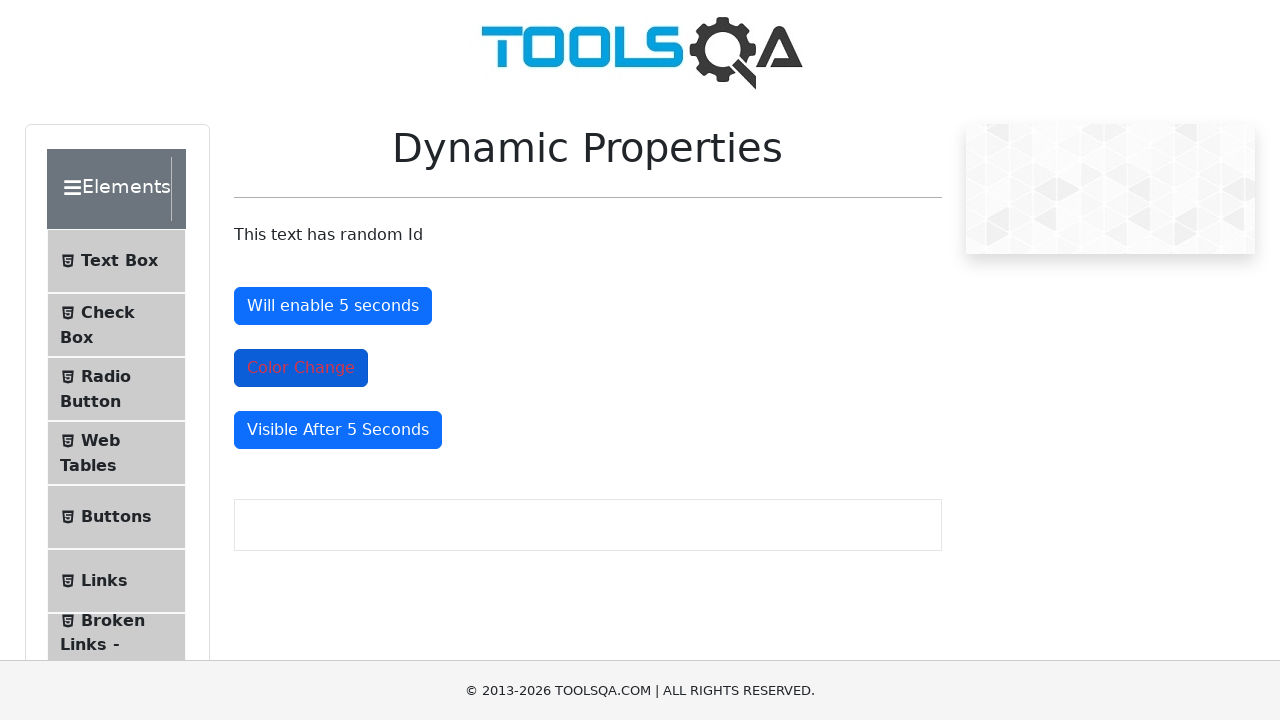